Demonstrates browser cookie management by navigating to a practice automation page and deleting a specific cookie by name

Starting URL: https://rahulshettyacademy.com/AutomationPractice/

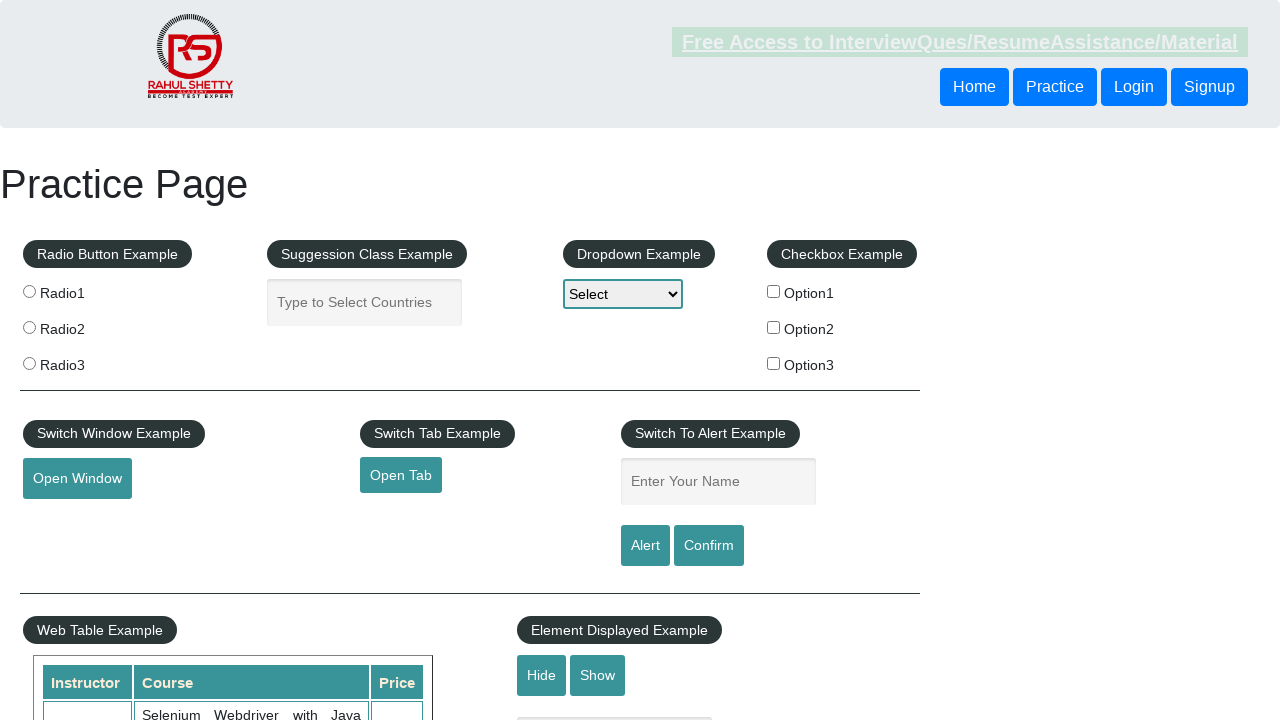

Waited for page to reach domcontentloaded state
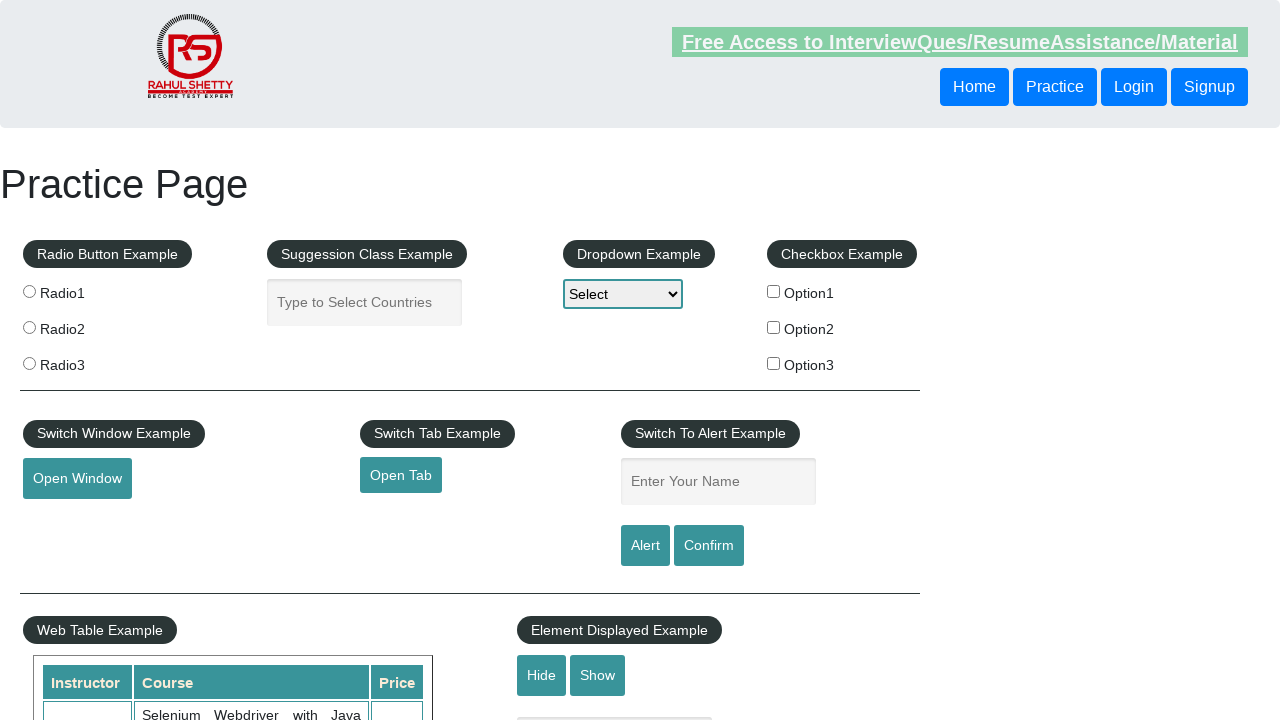

Retrieved all cookies from context
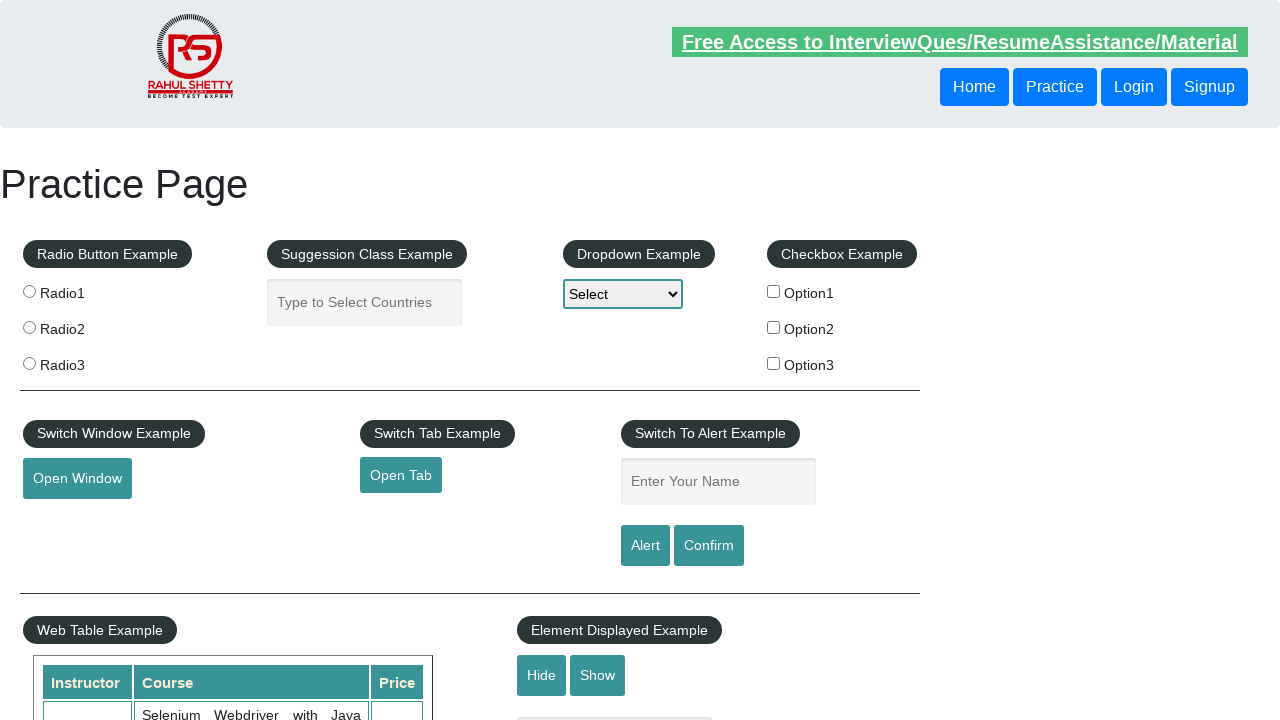

Filtered out 'doubleclick.net' cookie from the cookie list
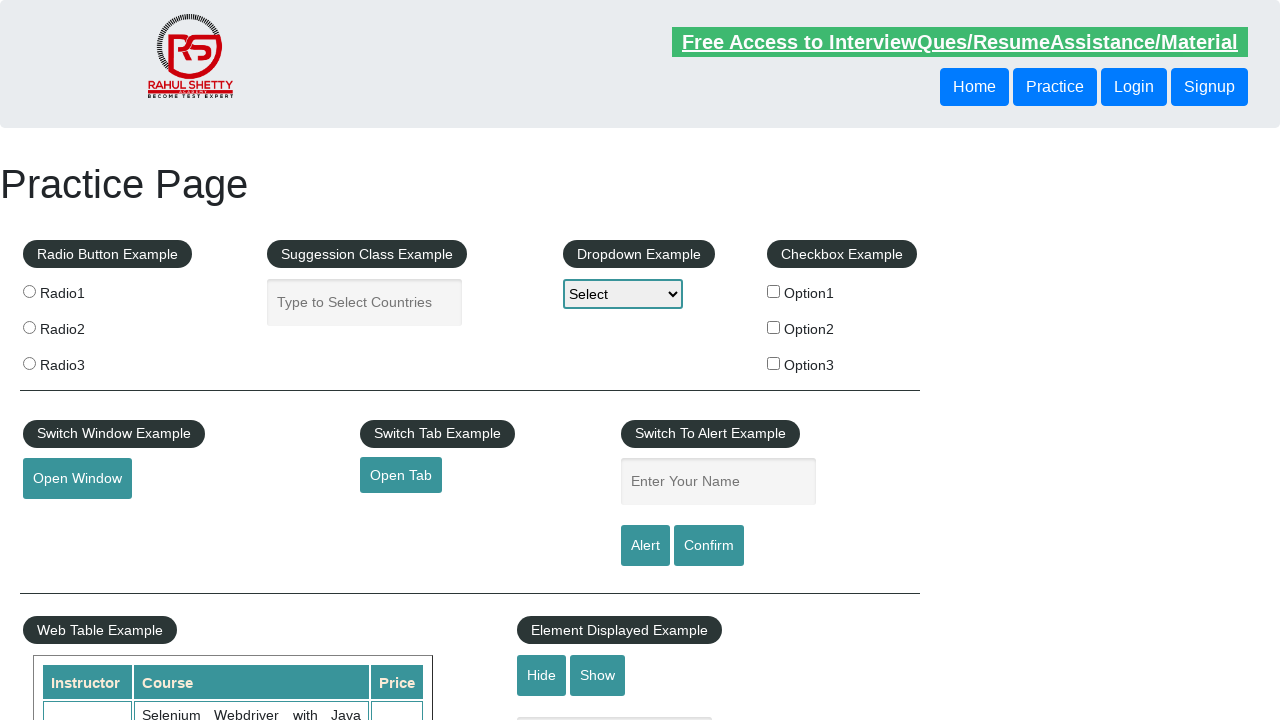

Cleared all cookies from context
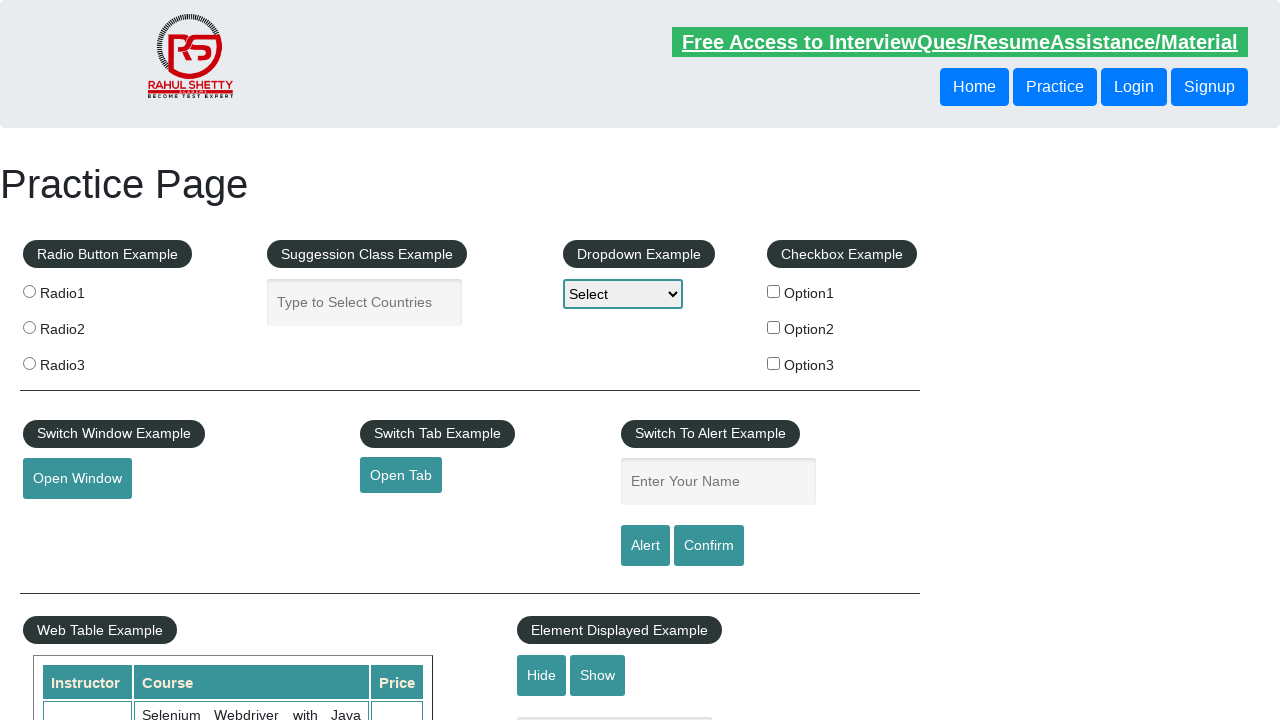

Re-added remaining cookies back to context after deleting 'doubleclick.net' cookie
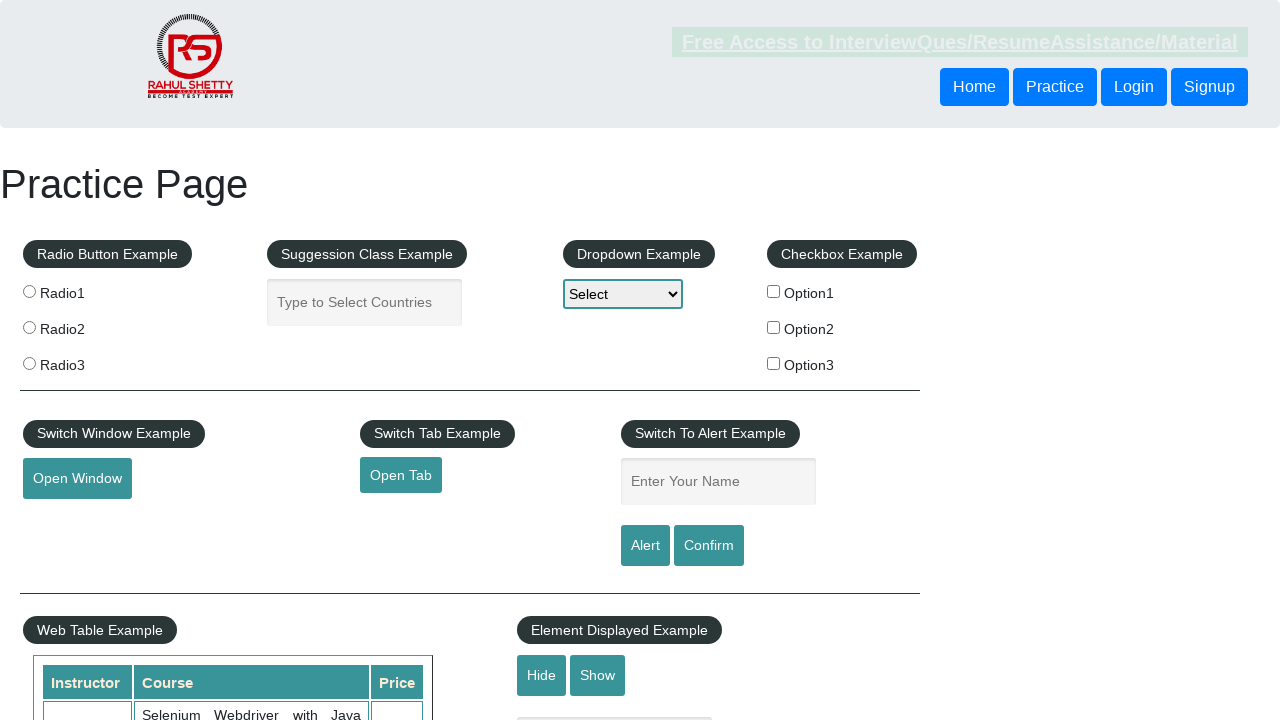

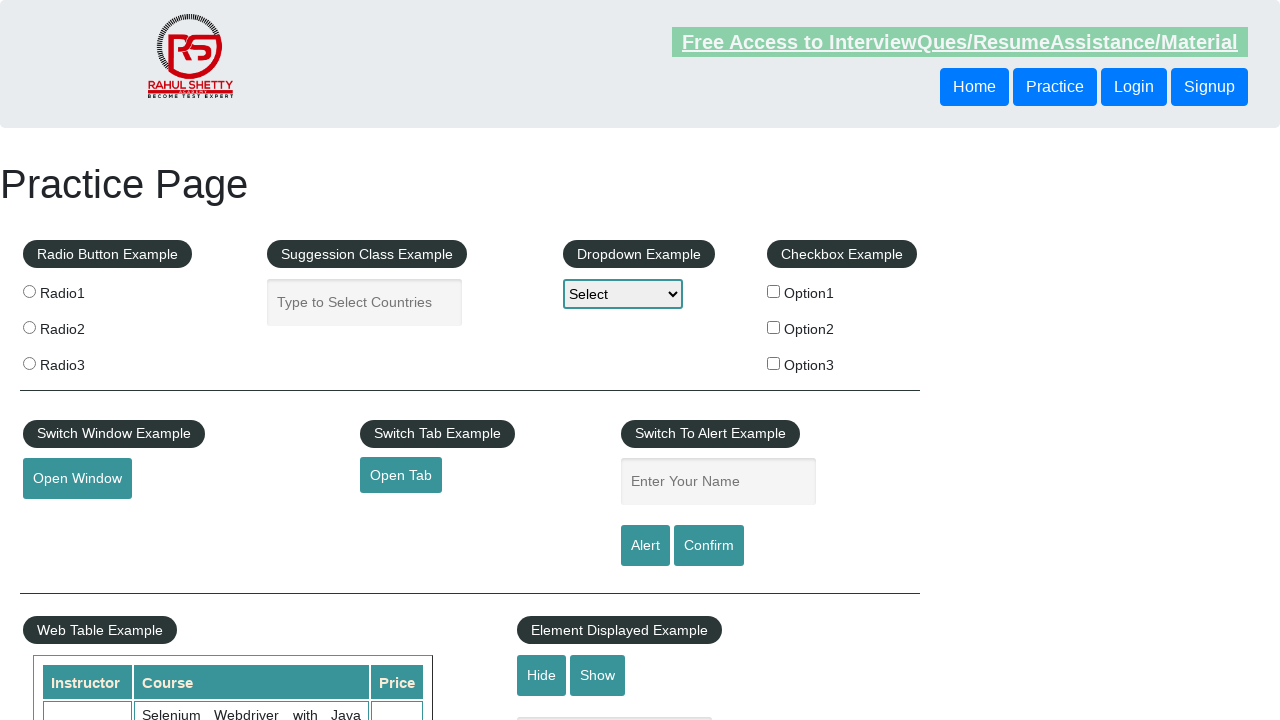